Gets the current window position (viewport info in Playwright)

Starting URL: https://duckduckgo.com

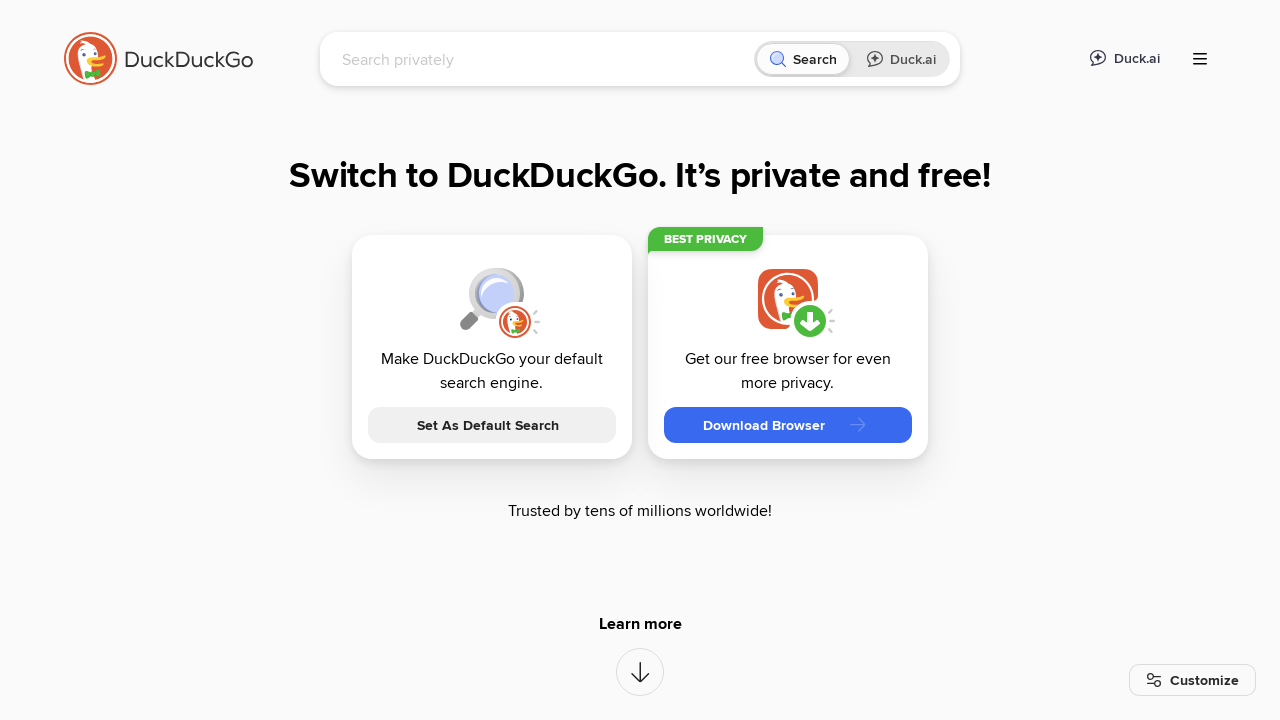

Retrieved viewport size information
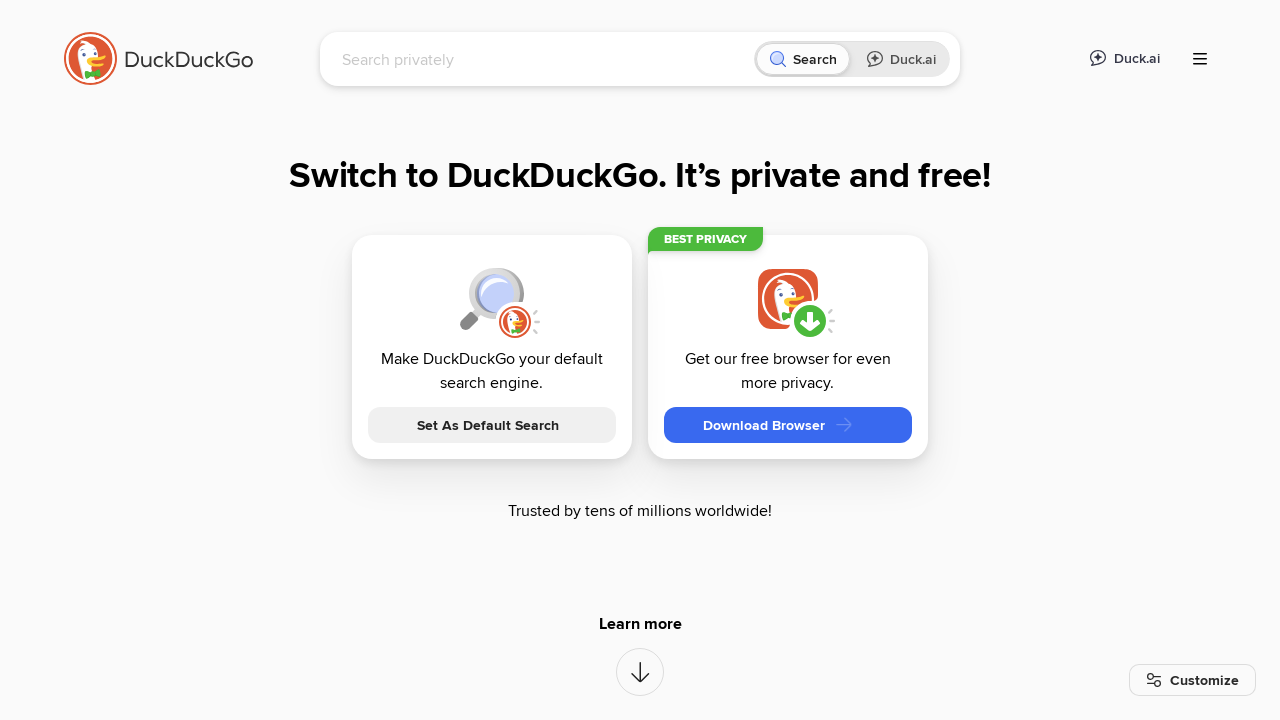

Asserted that viewport size is not None
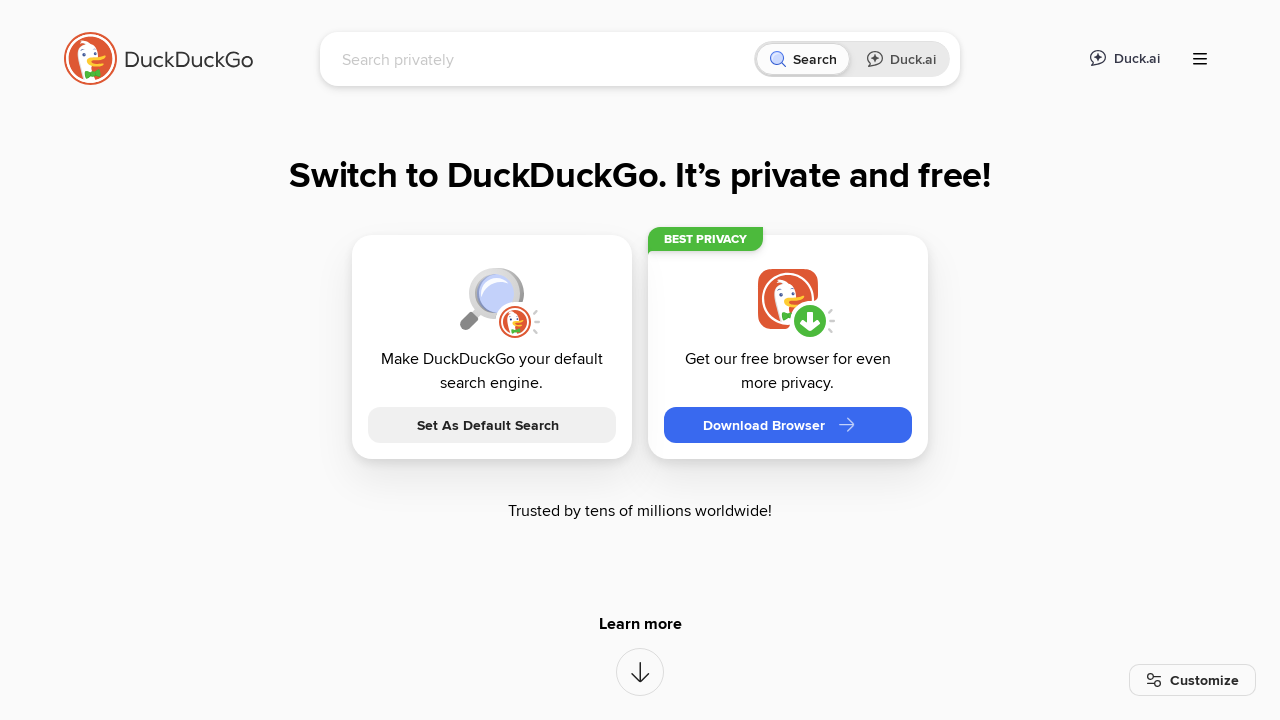

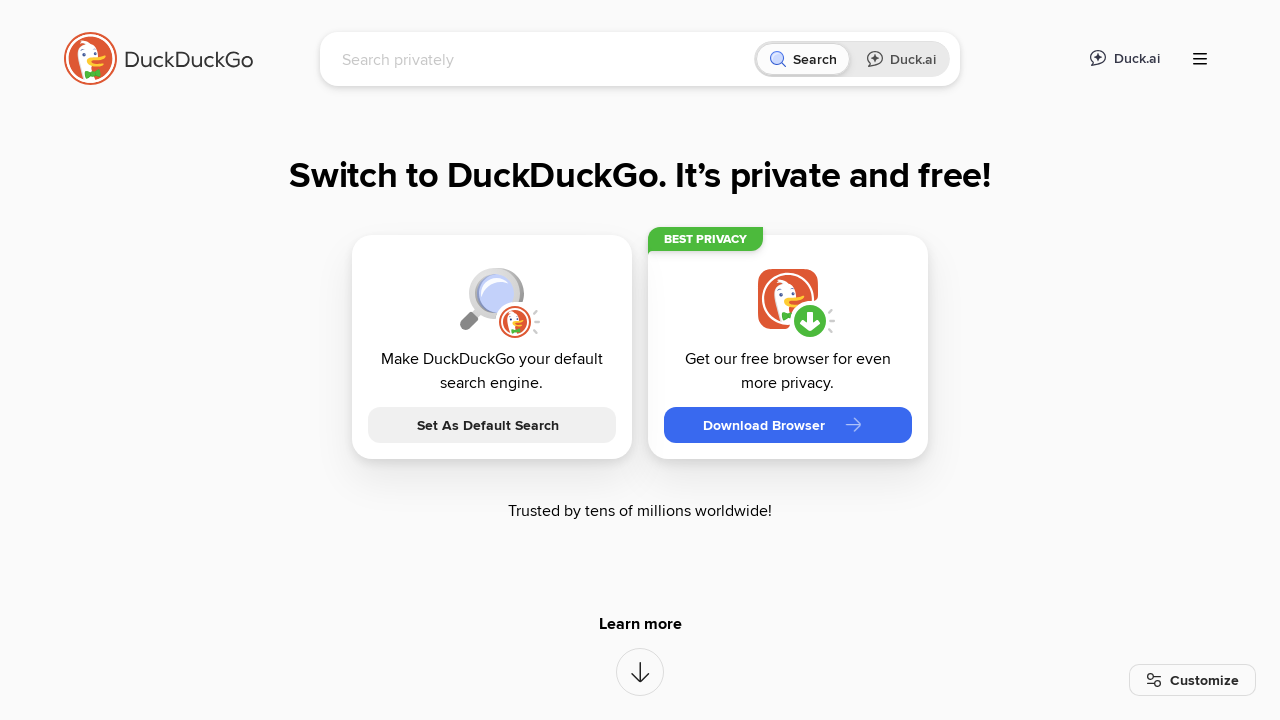